Tests AJAX functionality by clicking a button and waiting for delayed text content to appear on the page

Starting URL: https://v1.training-support.net/selenium/ajax

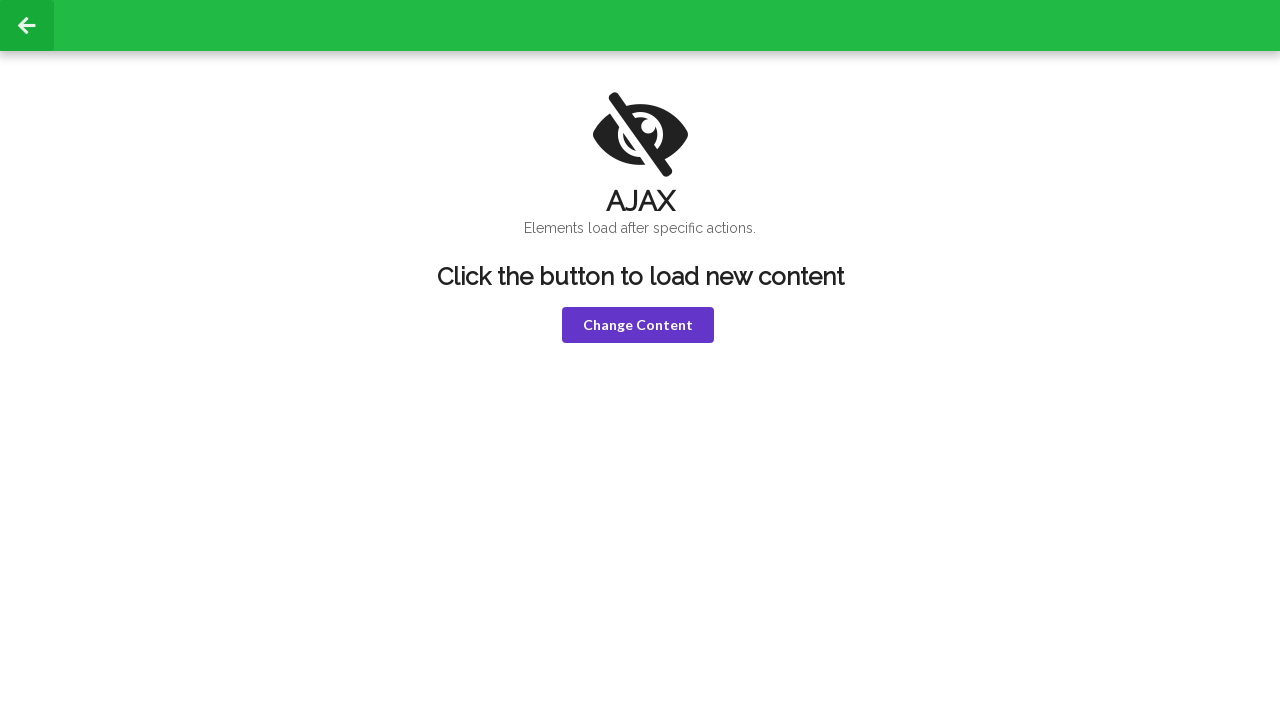

Clicked violet button to trigger AJAX request at (638, 325) on button.ui.violet.button
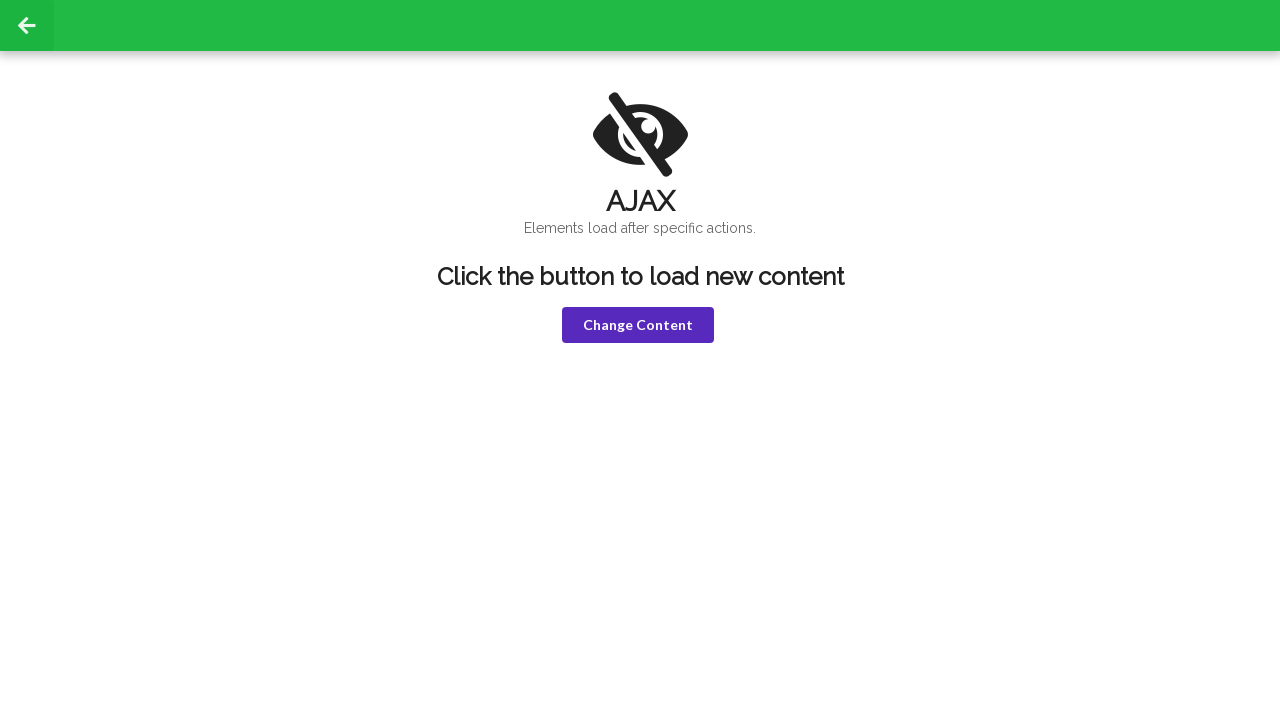

Delayed message 'I'm late!' appeared on page
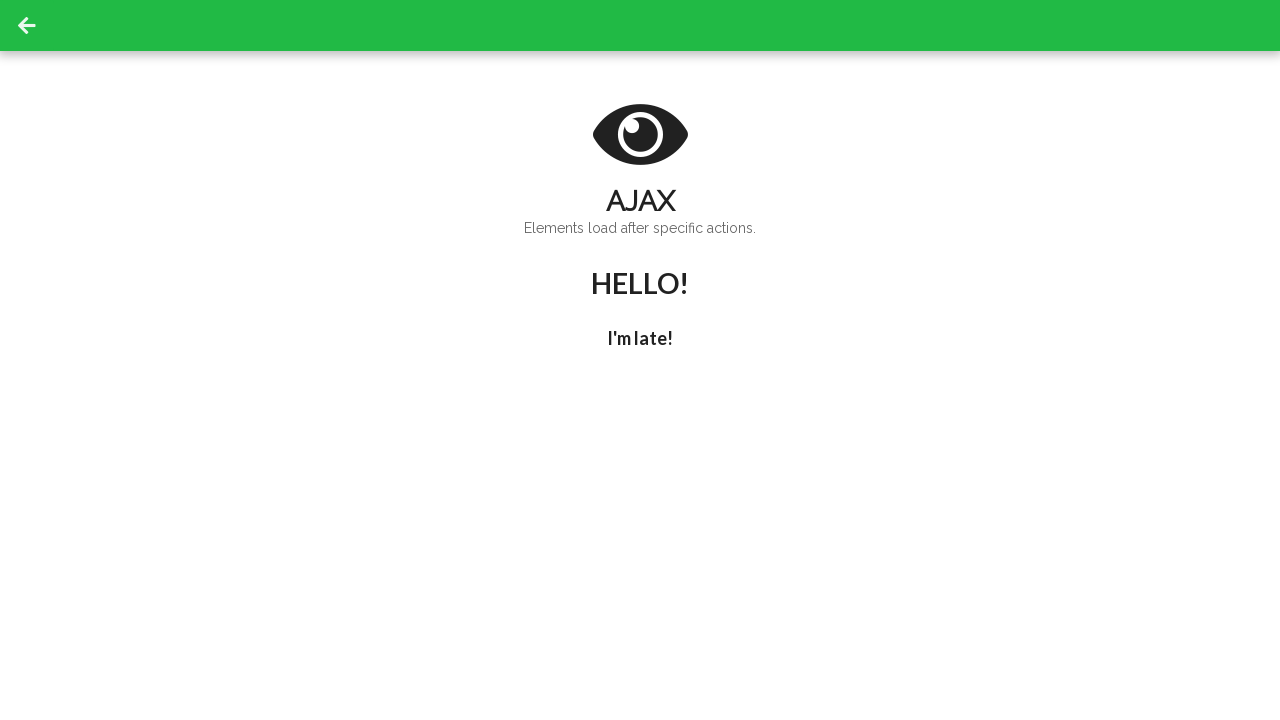

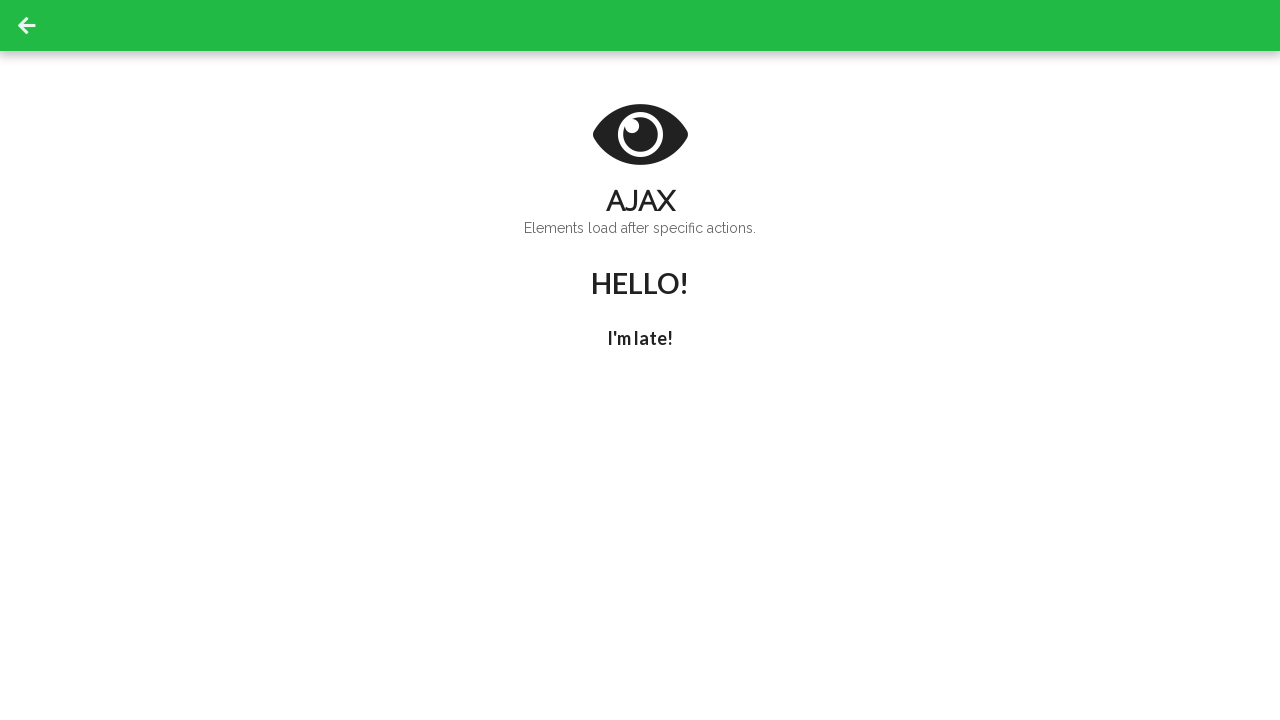